Tests the GreenKart e-commerce checkout flow by searching for products containing 'ca', adding Cashews to cart, and proceeding through checkout to place an order.

Starting URL: https://rahulshettyacademy.com/seleniumPractise/#/

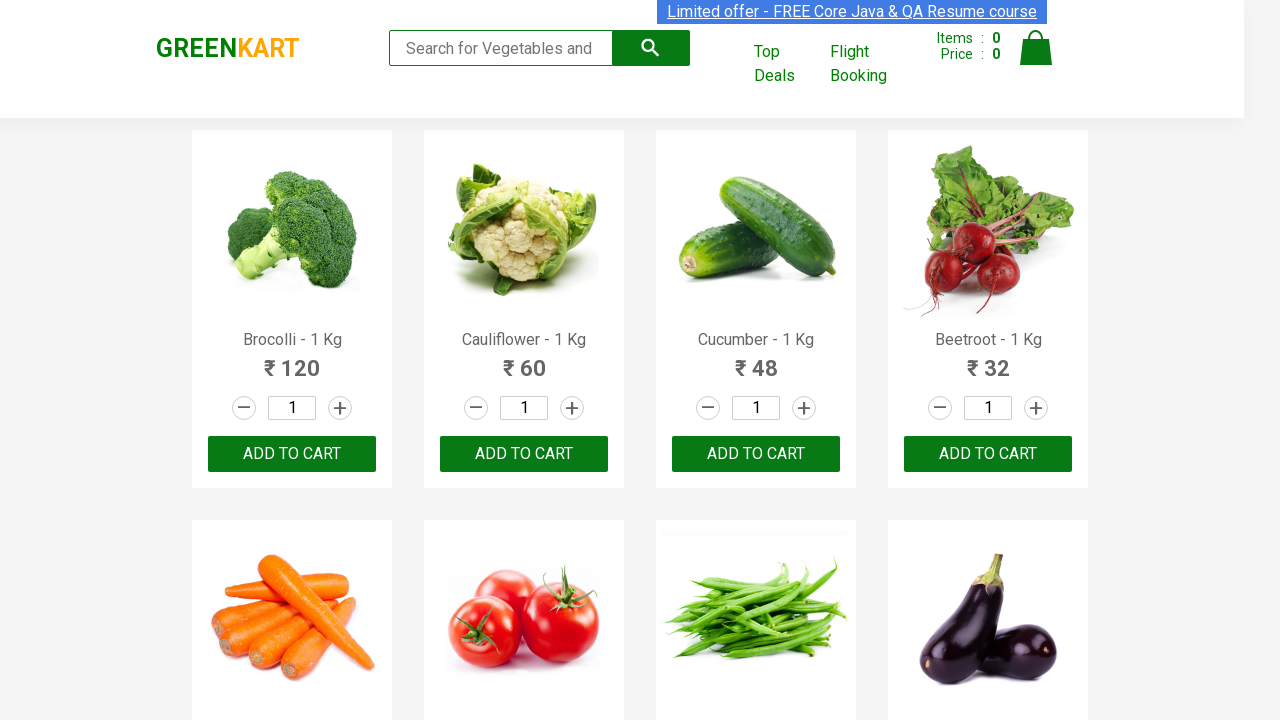

Filled search box with 'ca' to filter products on .search-keyword
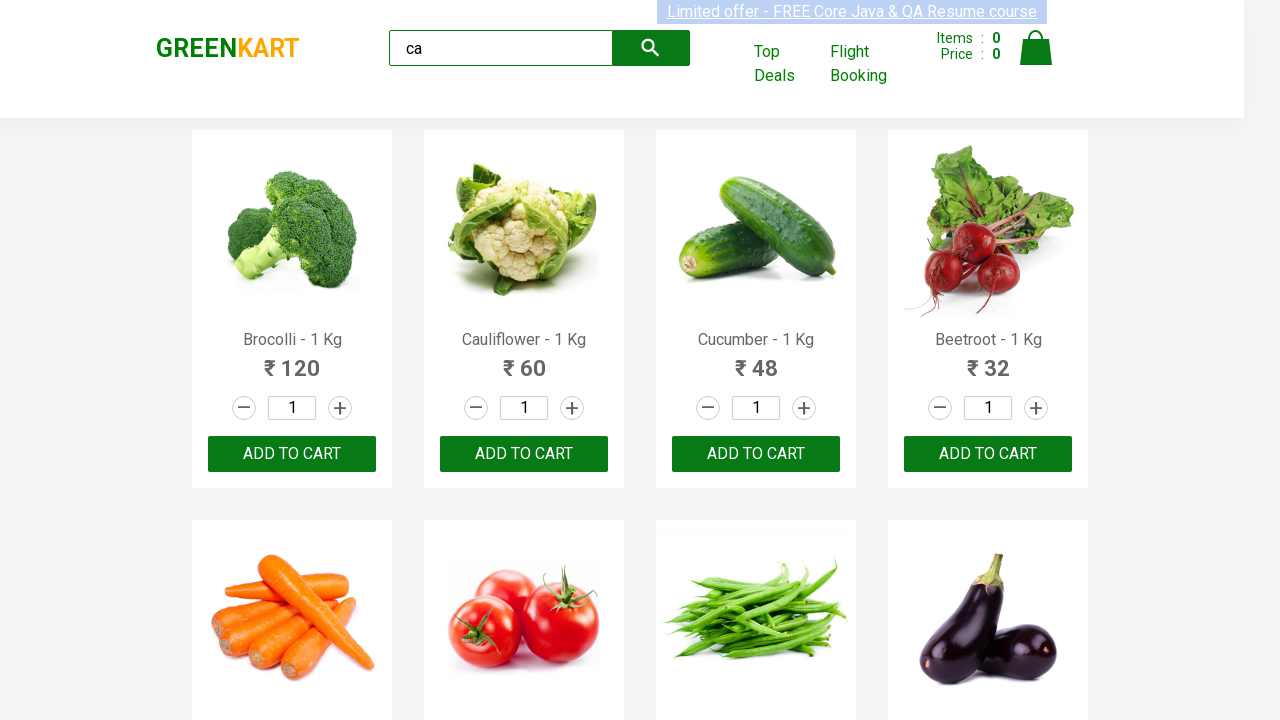

Waited 2 seconds for products to filter
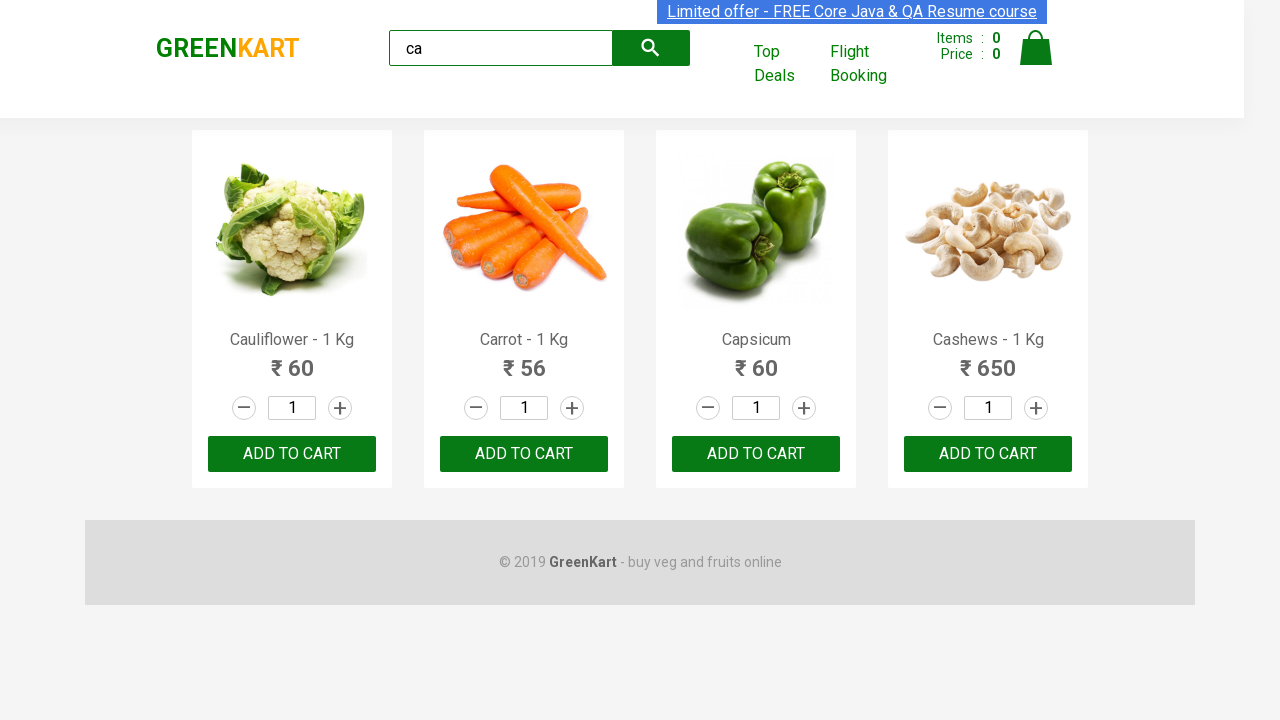

Products loaded and became visible
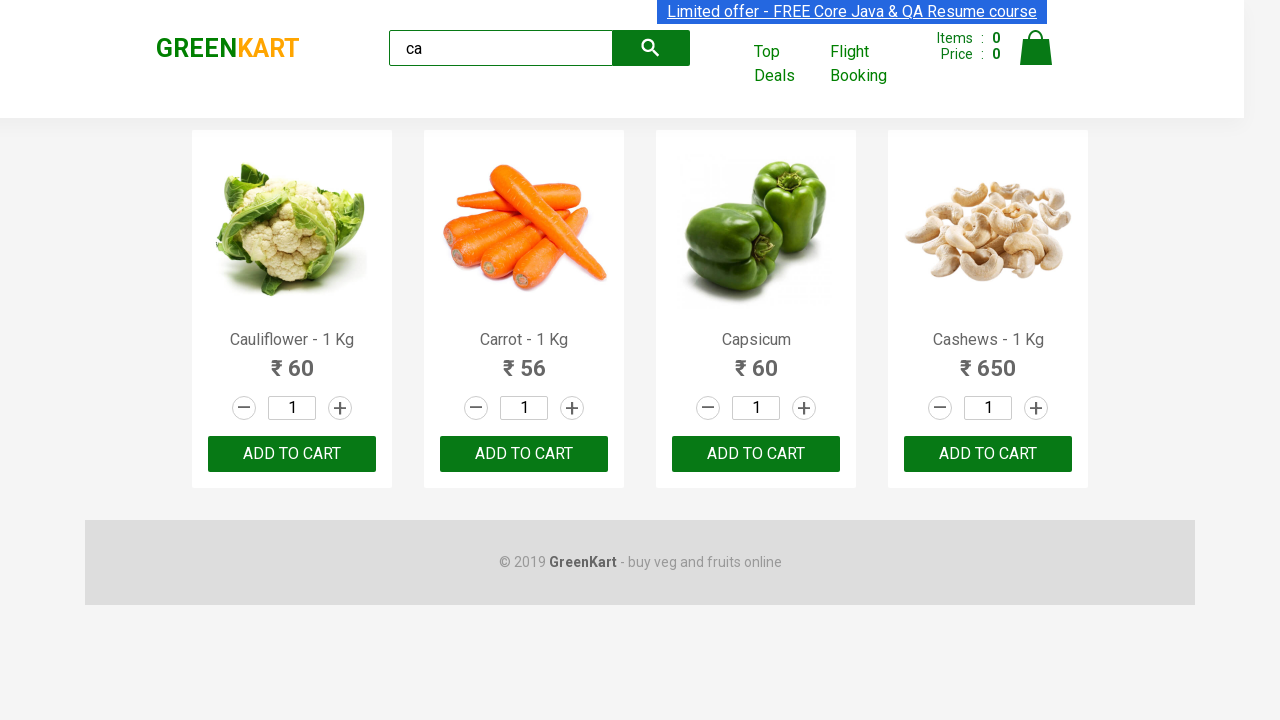

Retrieved all products from the filtered list
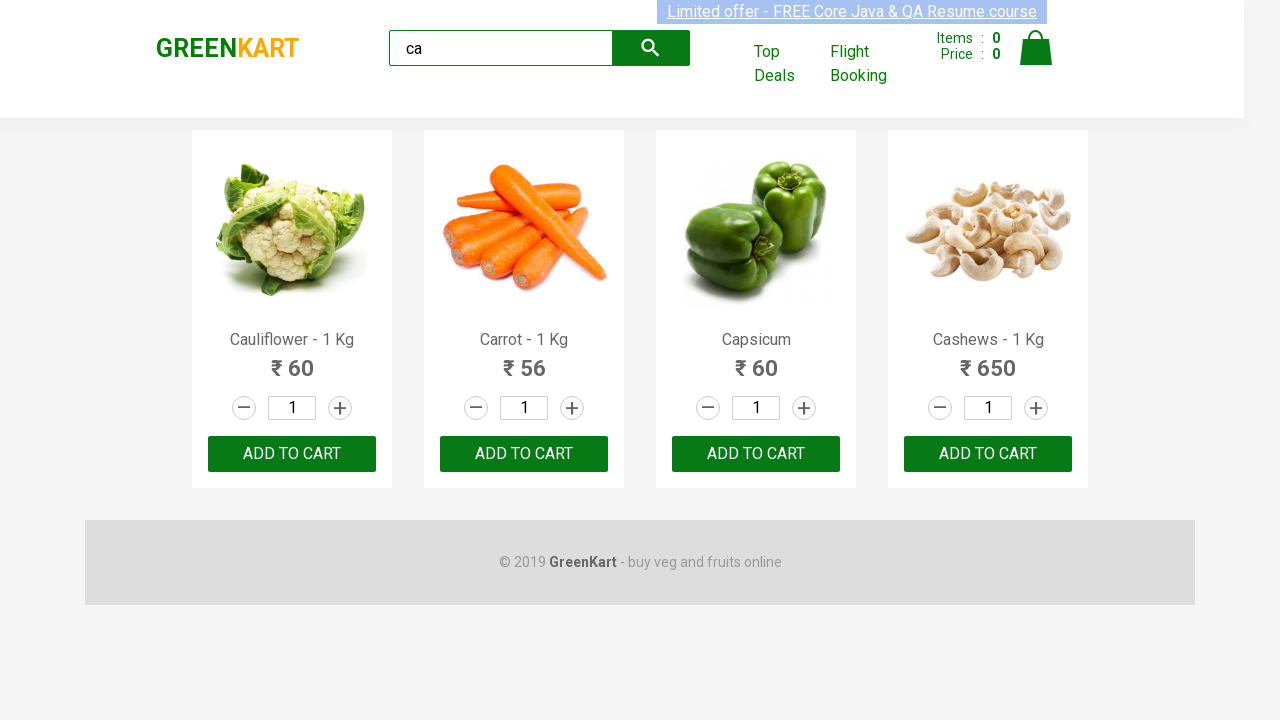

Found Cashews product and clicked ADD TO CART button at (988, 454) on .products .product >> nth=3 >> text=ADD TO CART
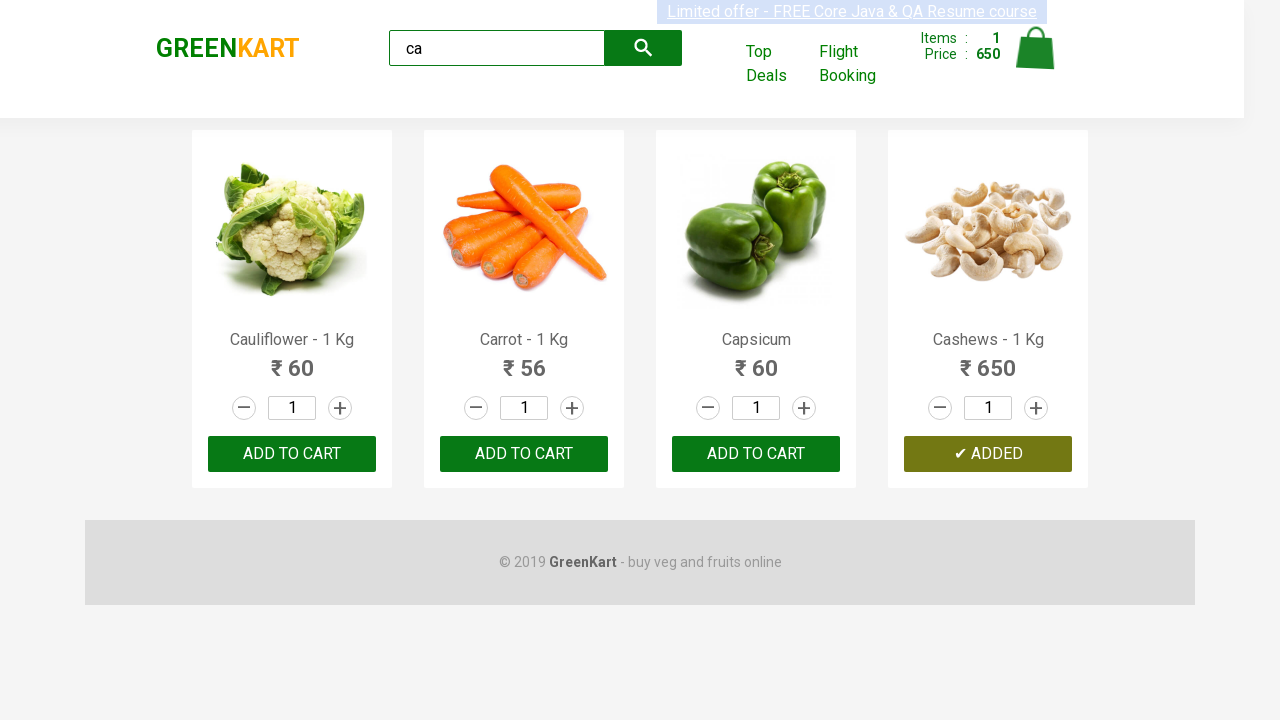

Clicked cart icon to view cart at (1036, 48) on .cart-icon > img
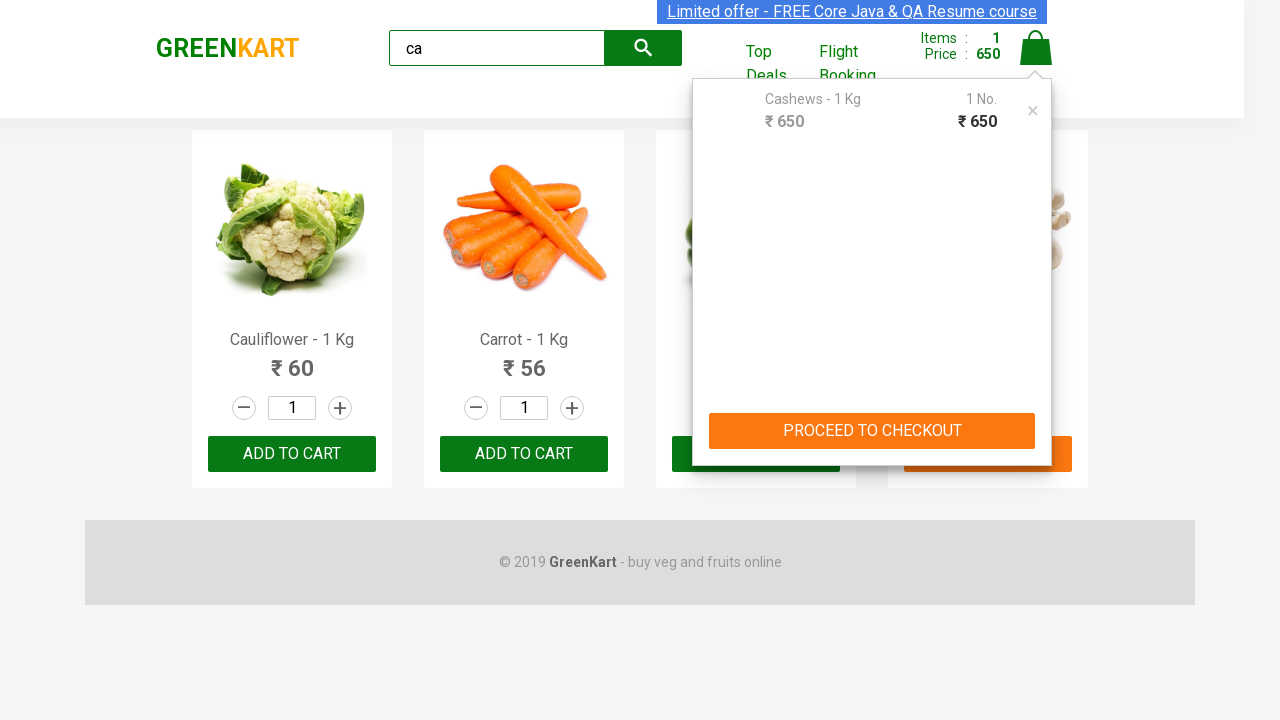

Clicked PROCEED TO CHECKOUT button at (872, 431) on text=PROCEED TO CHECKOUT
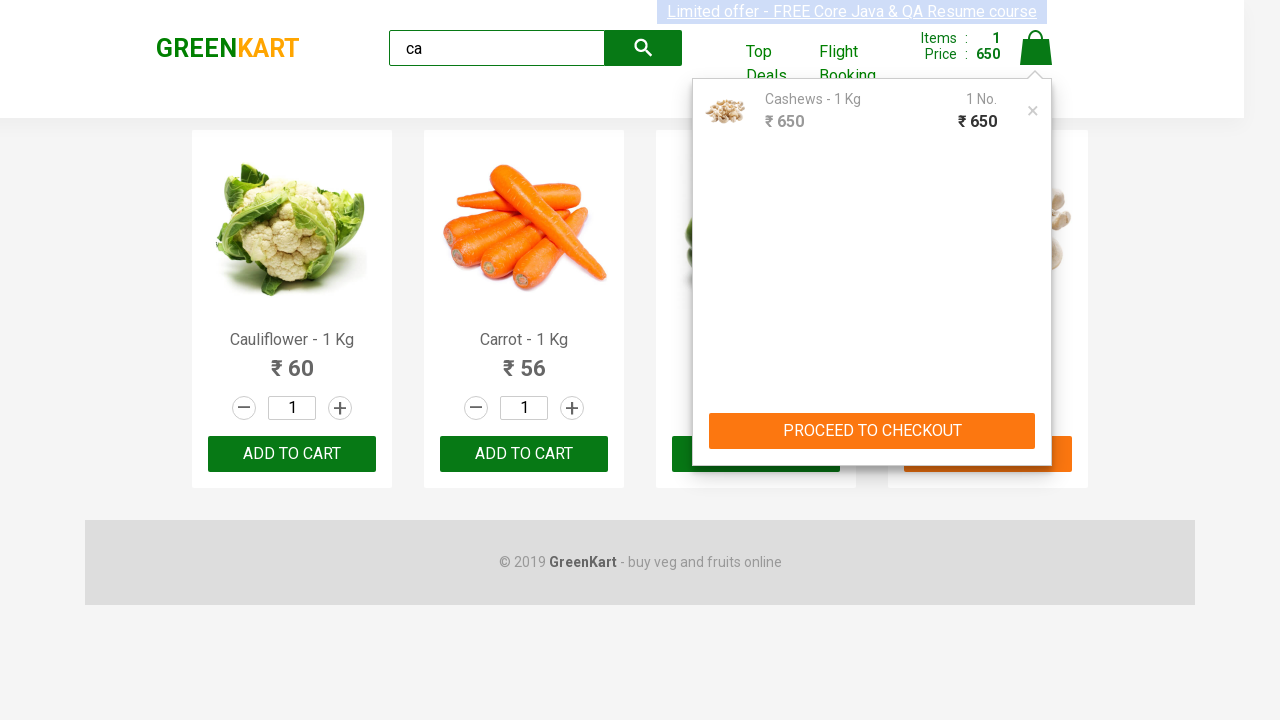

Clicked Place Order button to complete checkout at (1036, 420) on text=Place Order
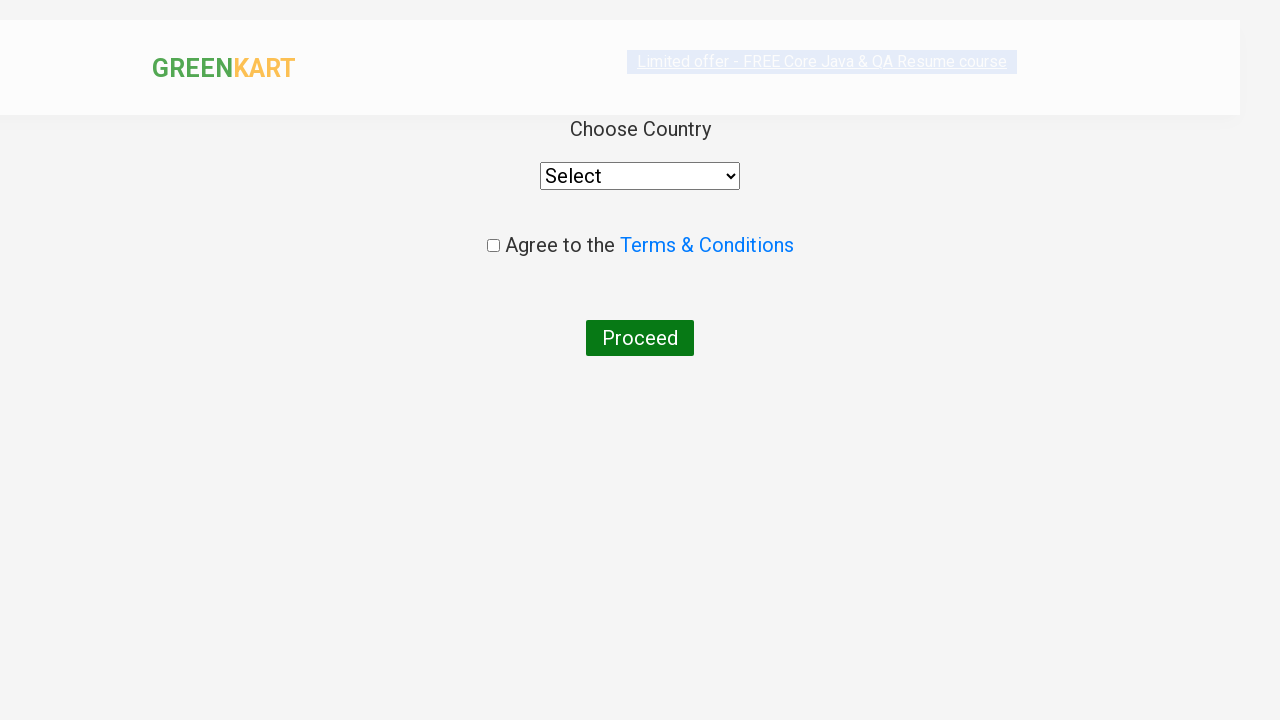

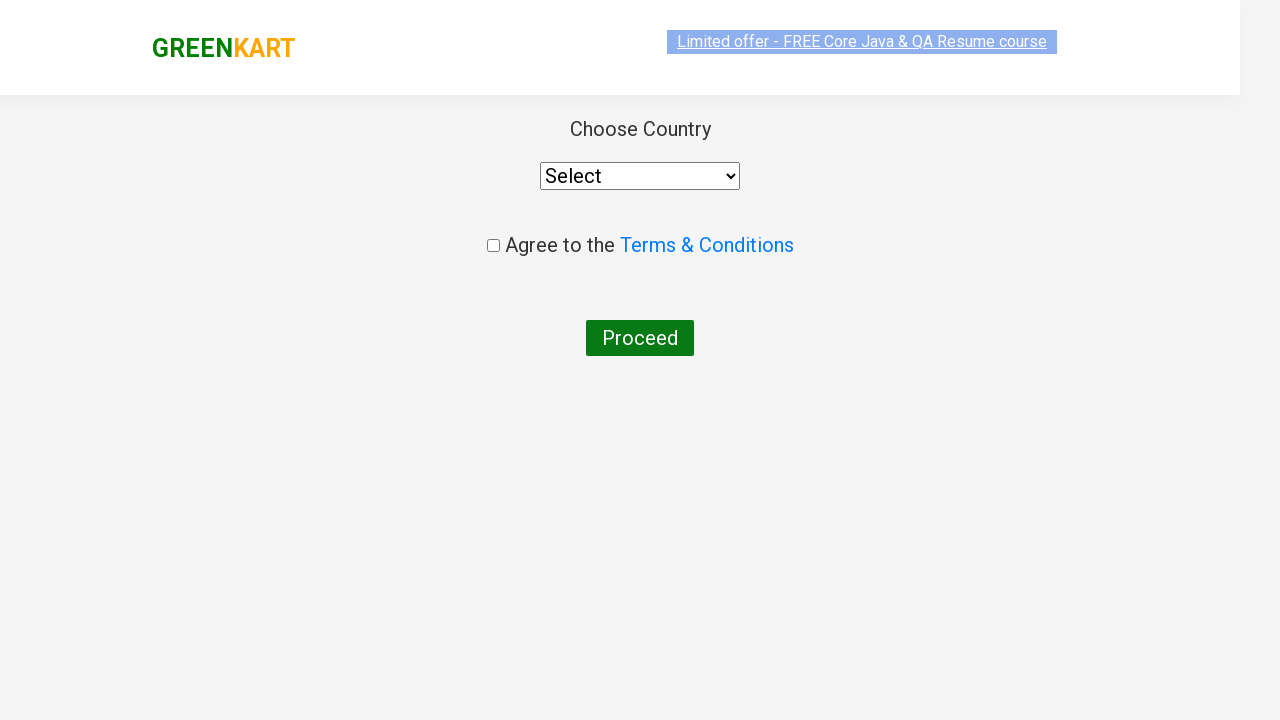